Tests form filling on DemoQA text box page using JavaScript executor to set values and add styling, then scrolls down the page

Starting URL: https://demoqa.com/text-box

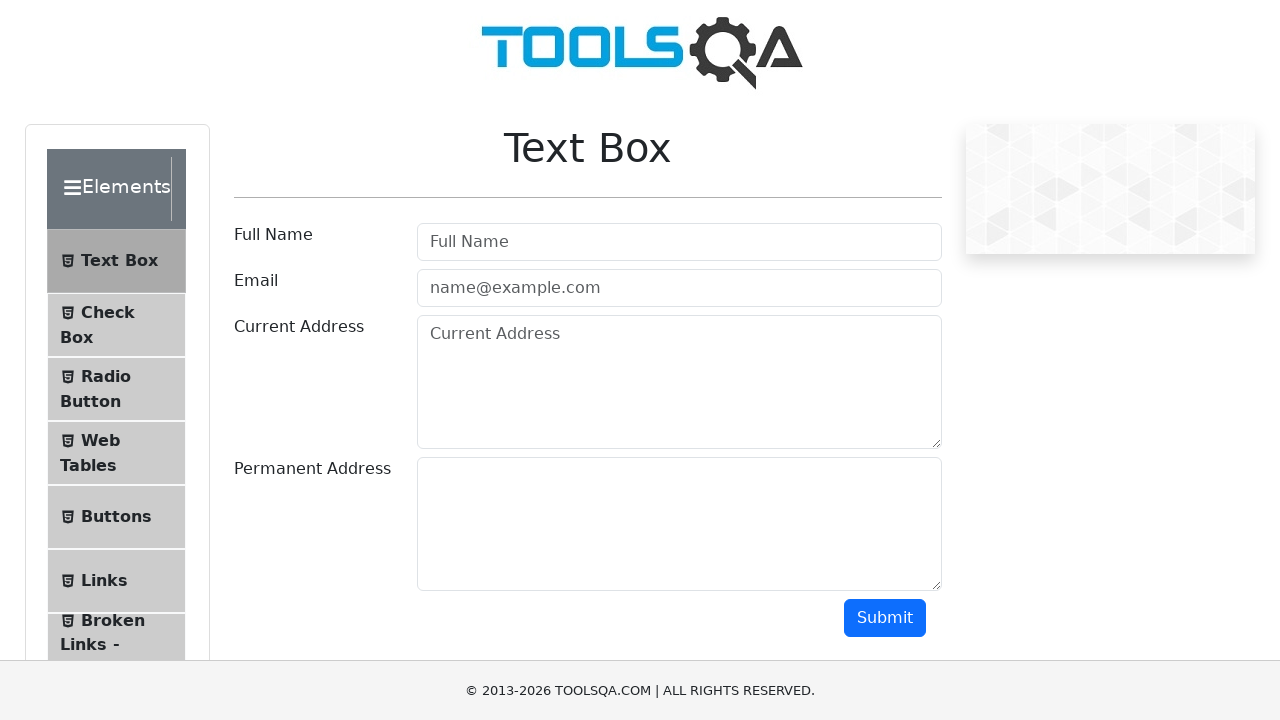

Filled full name field with 'John' using JavaScript executor
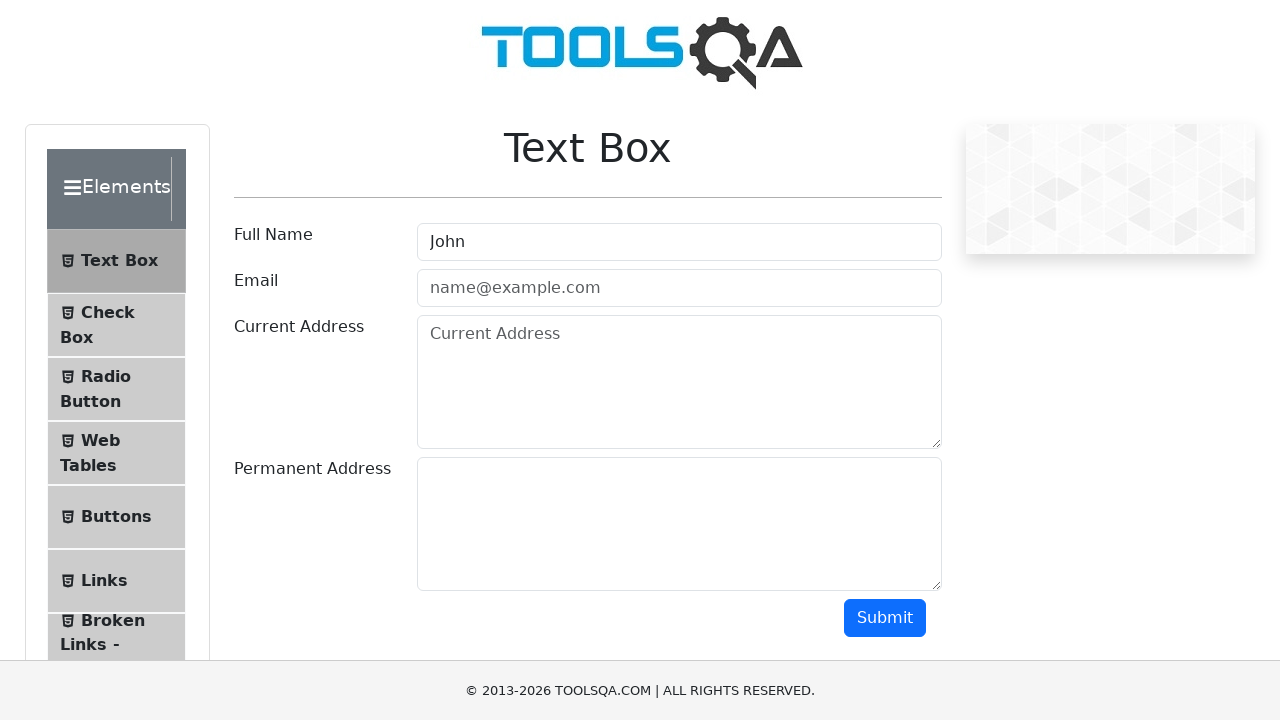

Filled email field with 'sdet2qa@gmail.com' using JavaScript executor
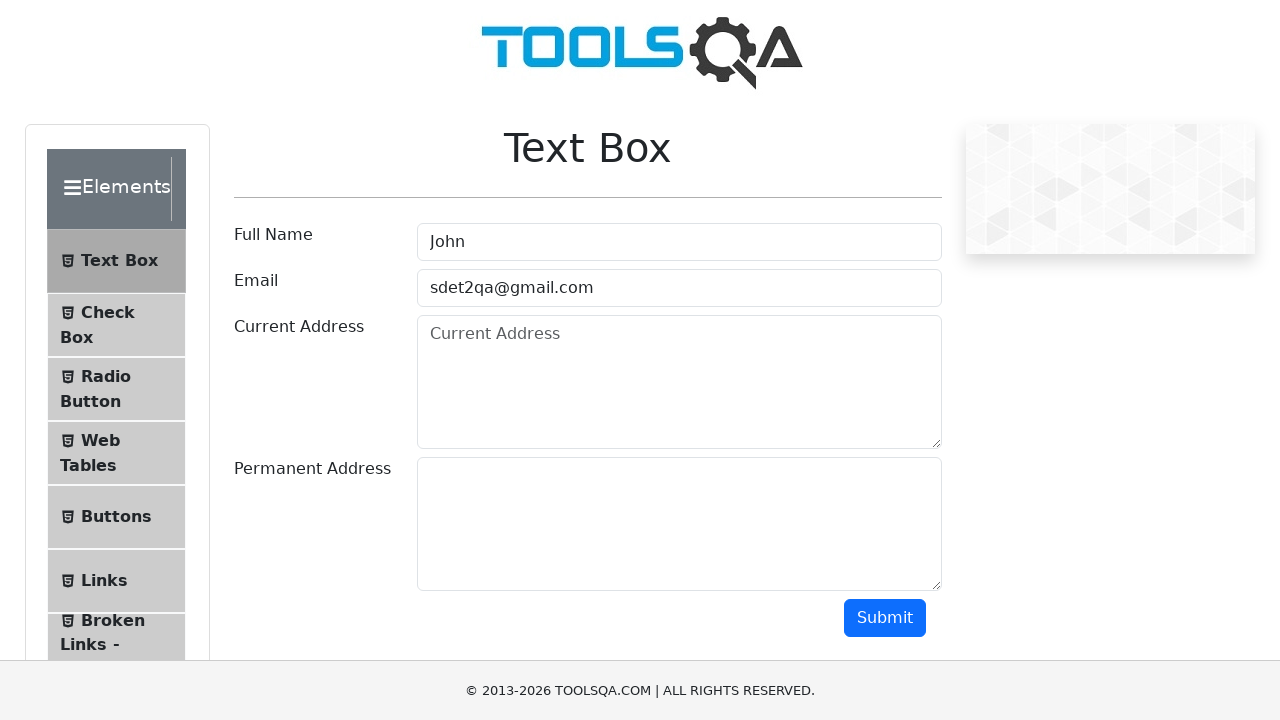

Added red border styling to full name field using JavaScript executor
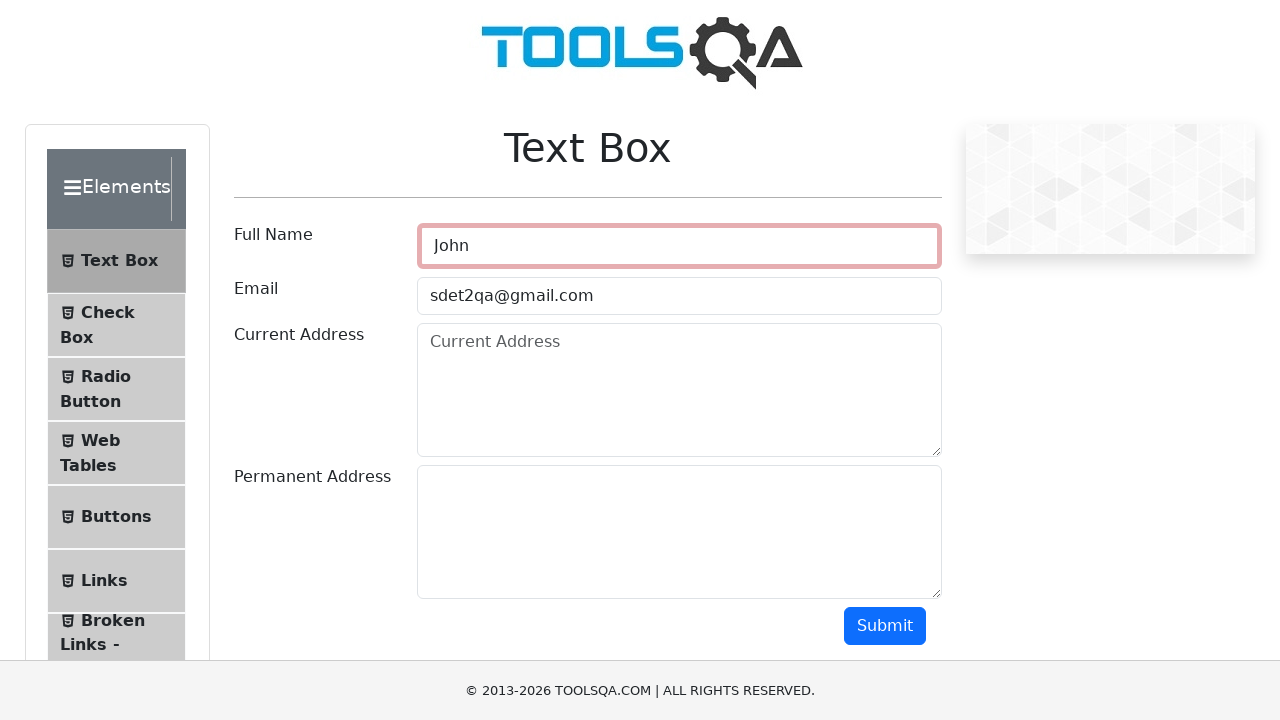

Scrolled down the page by 1300 pixels
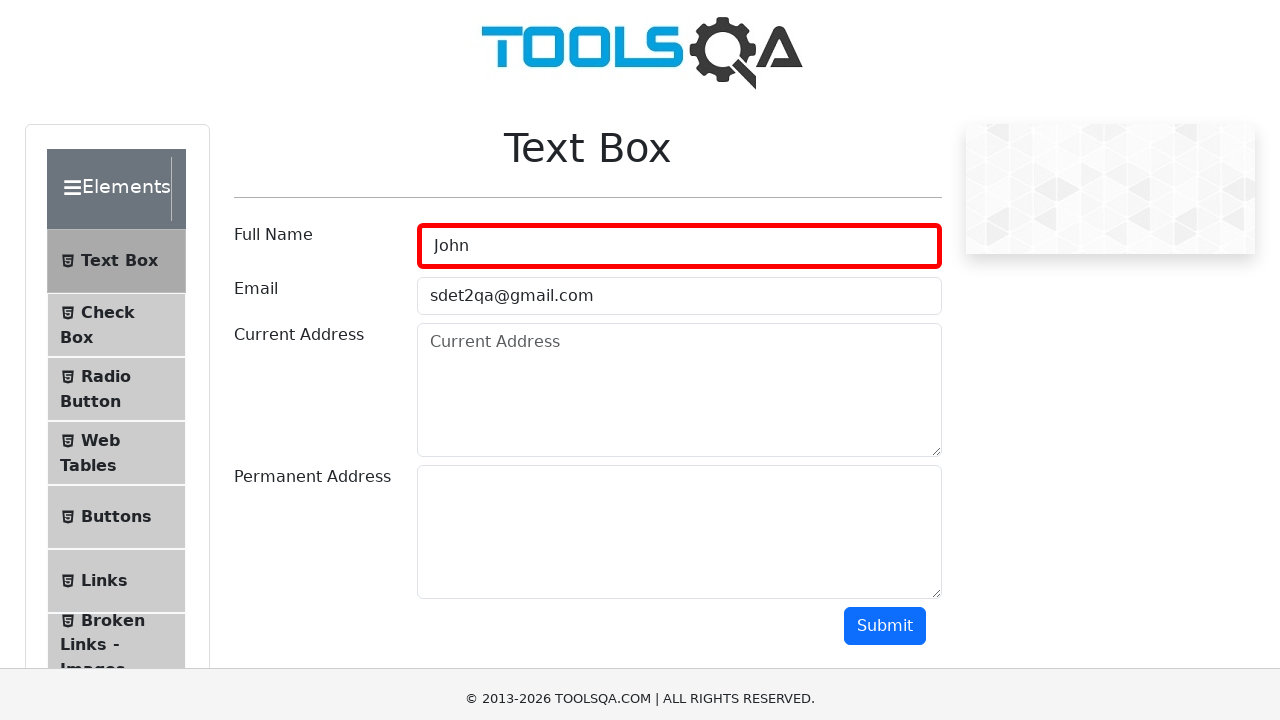

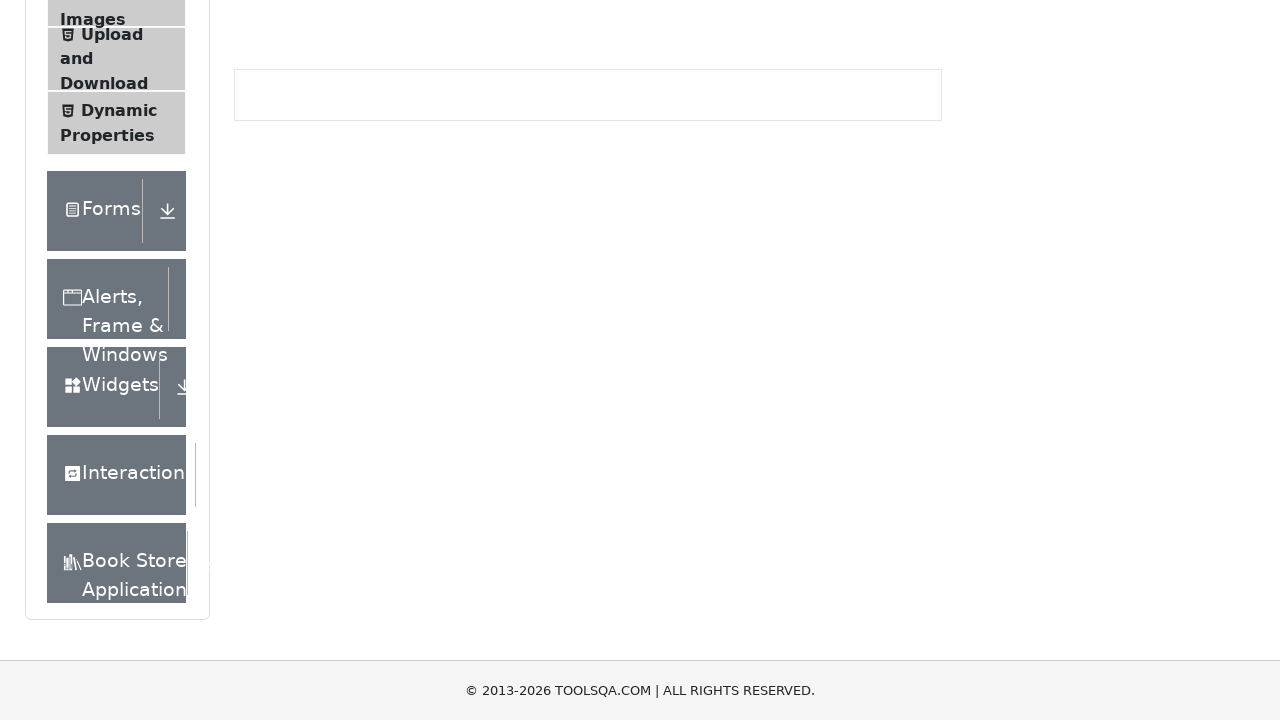